Tests the Get Started navigation flow by clicking the Get started link and verifying the Installation heading appears.

Starting URL: https://playwright.dev/

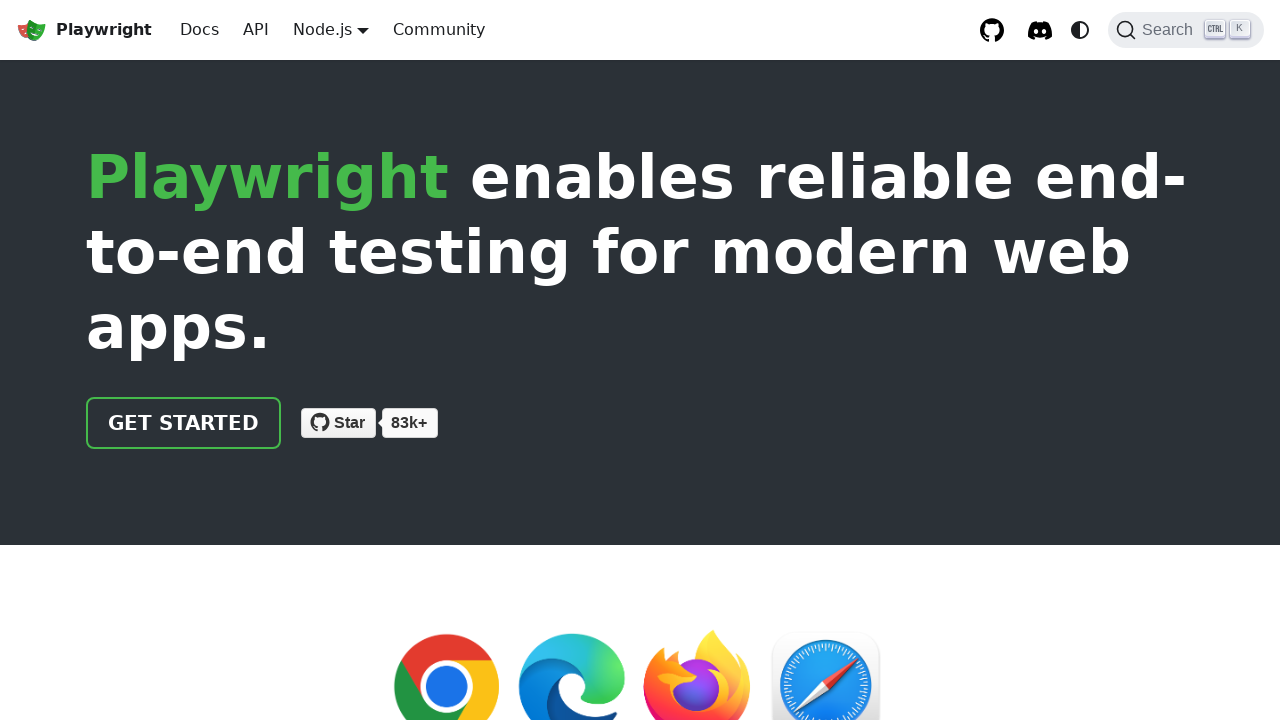

Clicked the Get started link at (184, 423) on internal:role=link[name="Get started"i]
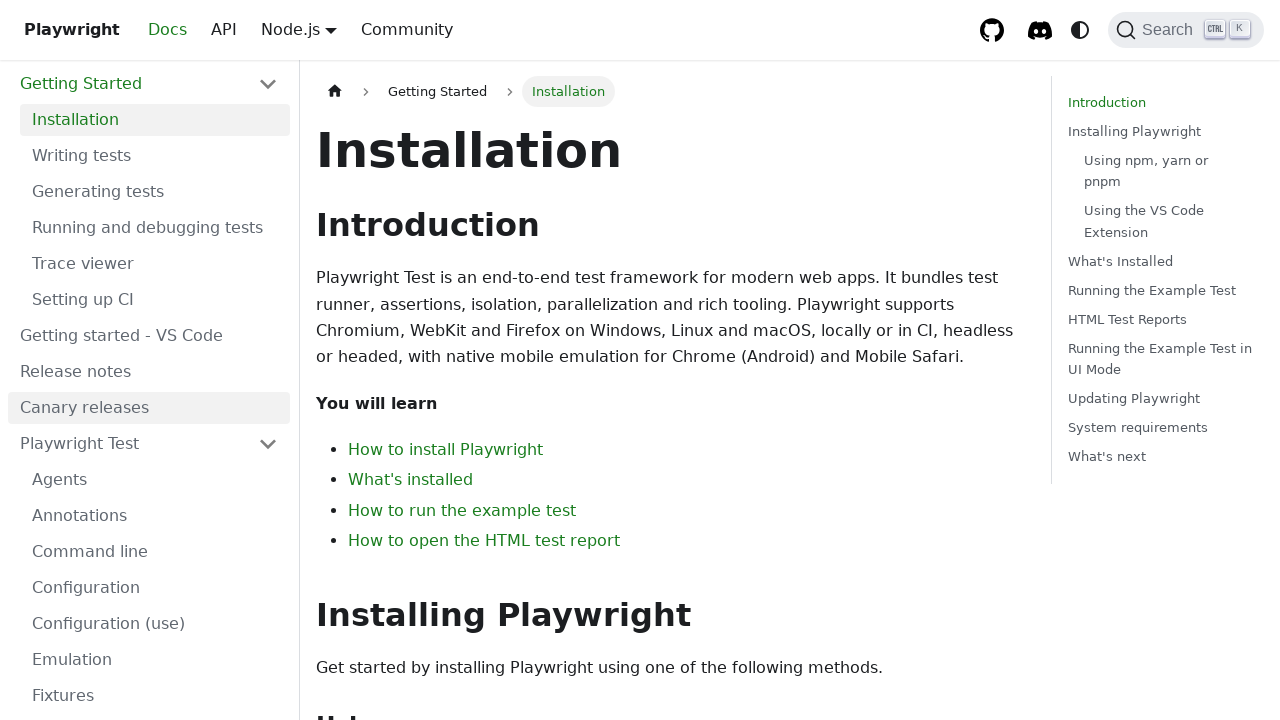

Installation heading appeared and is visible
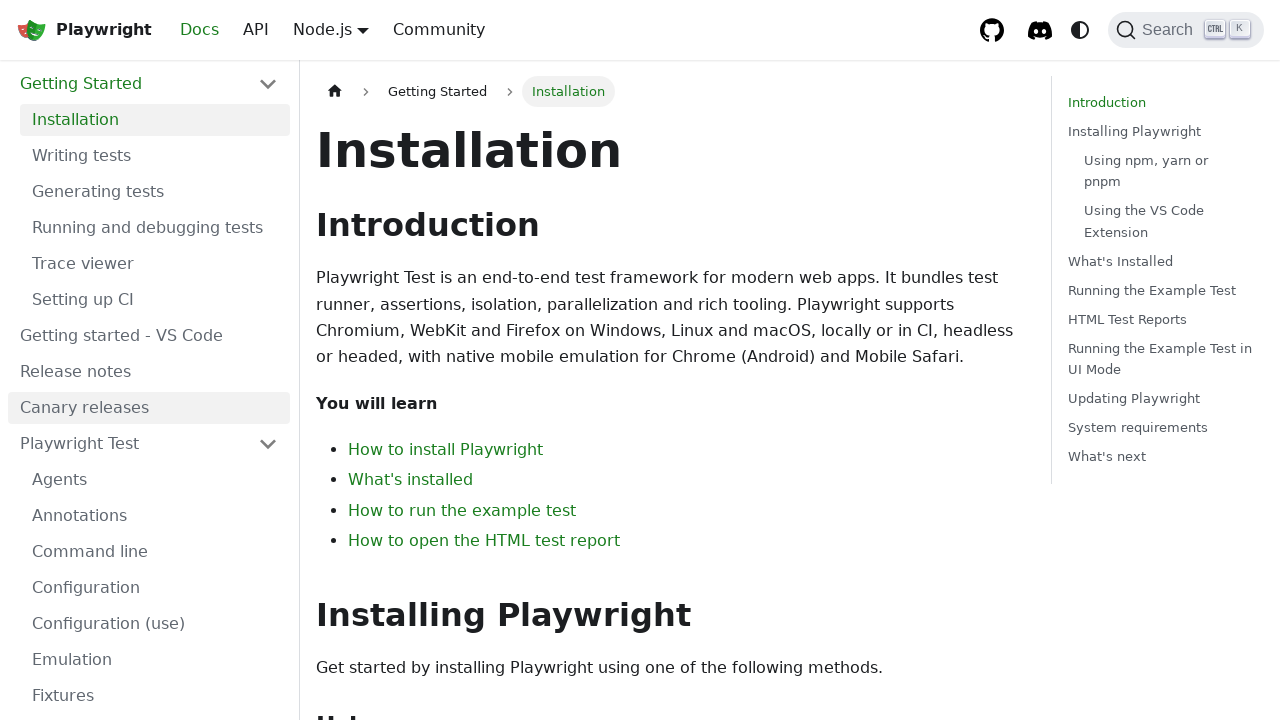

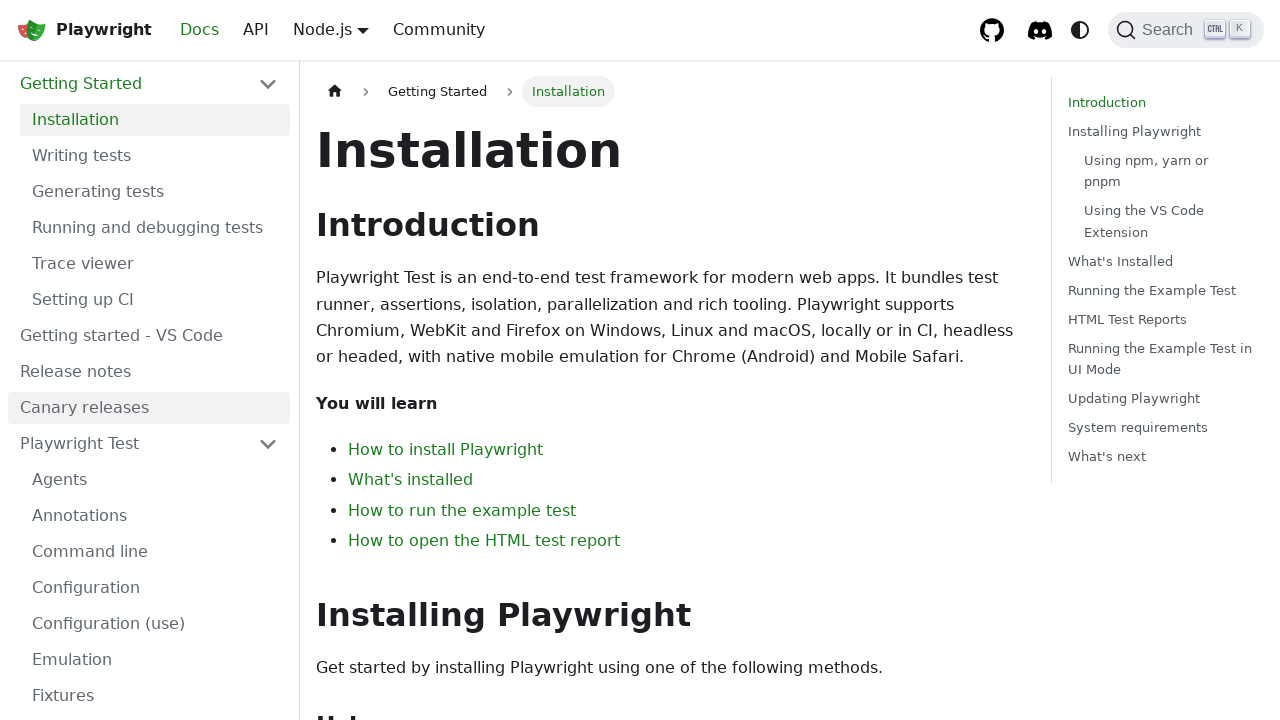